Tests the default state of radio buttons and verifies that the submit button becomes disabled after 10 seconds on a math page

Starting URL: http://suninjuly.github.io/math.html

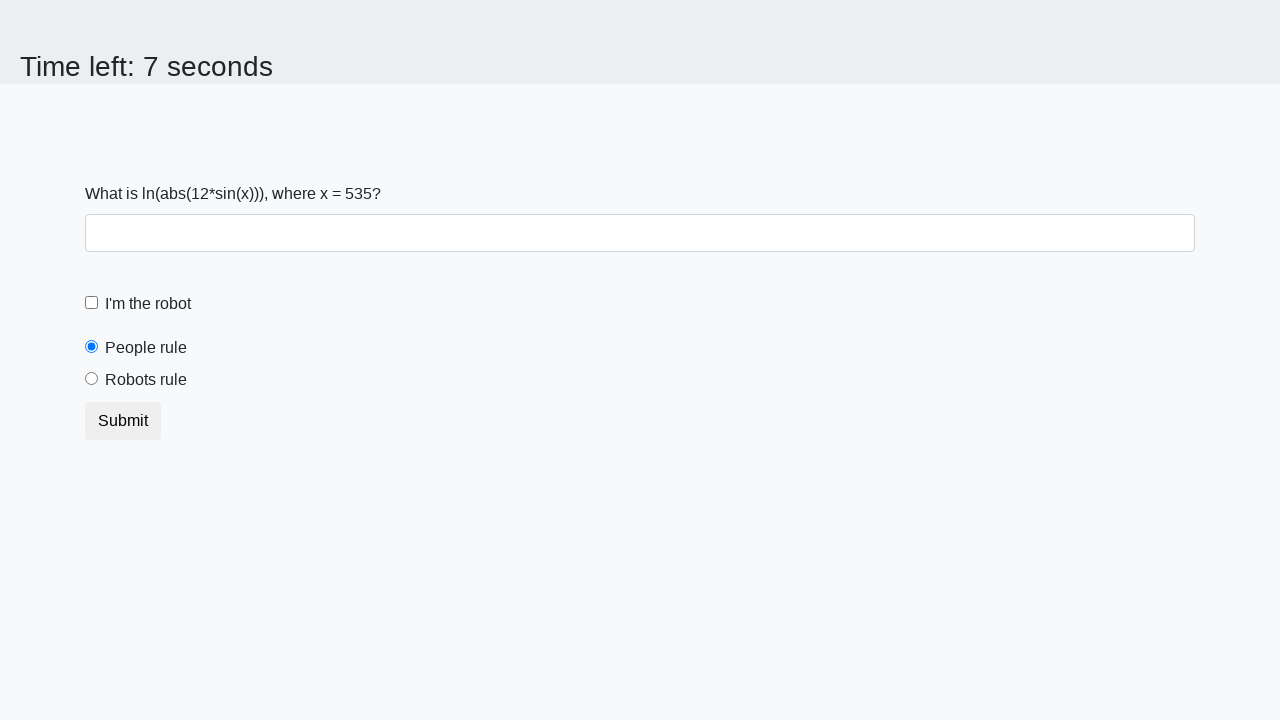

Located 'people' radio button element
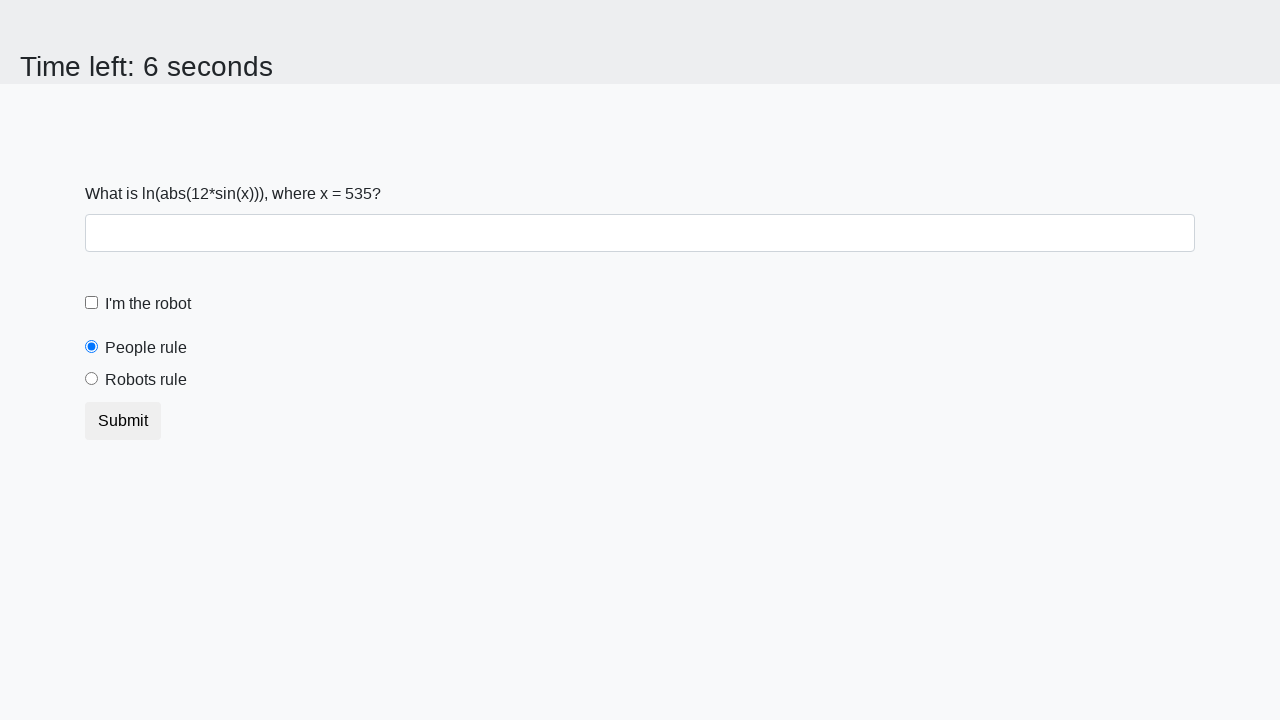

Verified 'people' radio button is selected by default
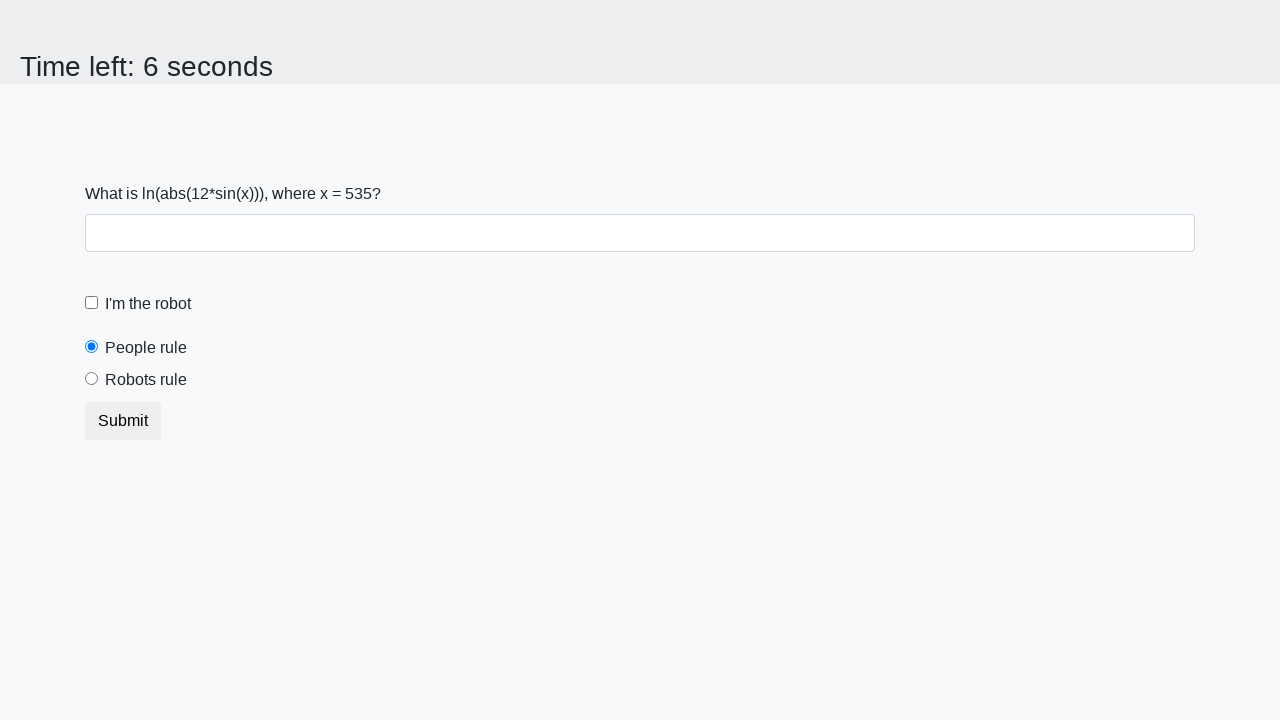

Located 'robots' radio button element
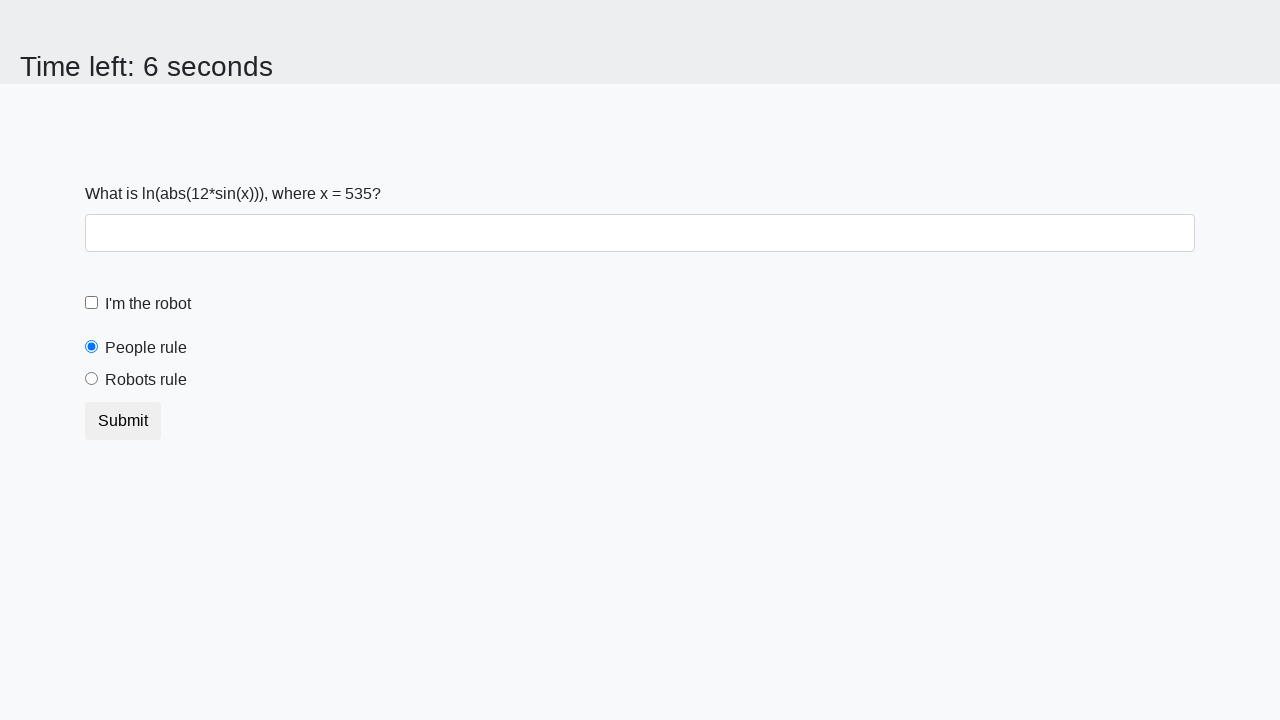

Verified 'robots' radio button is not selected
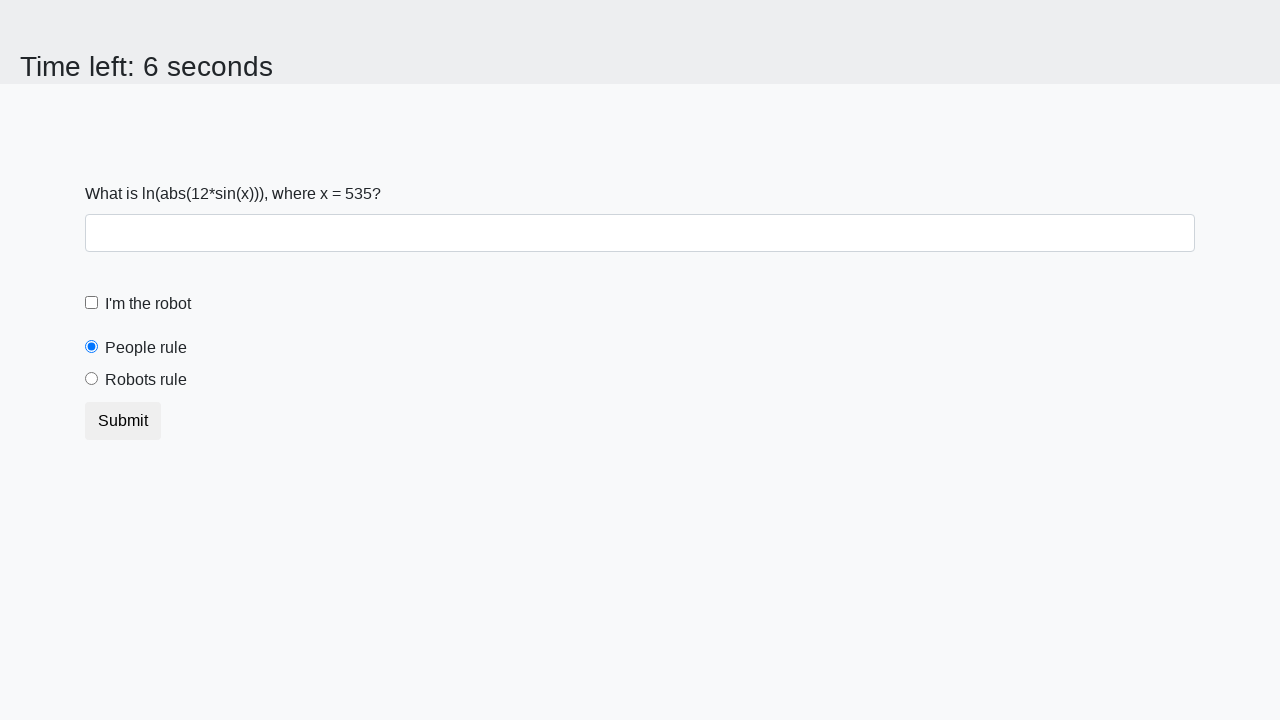

Located submit button element
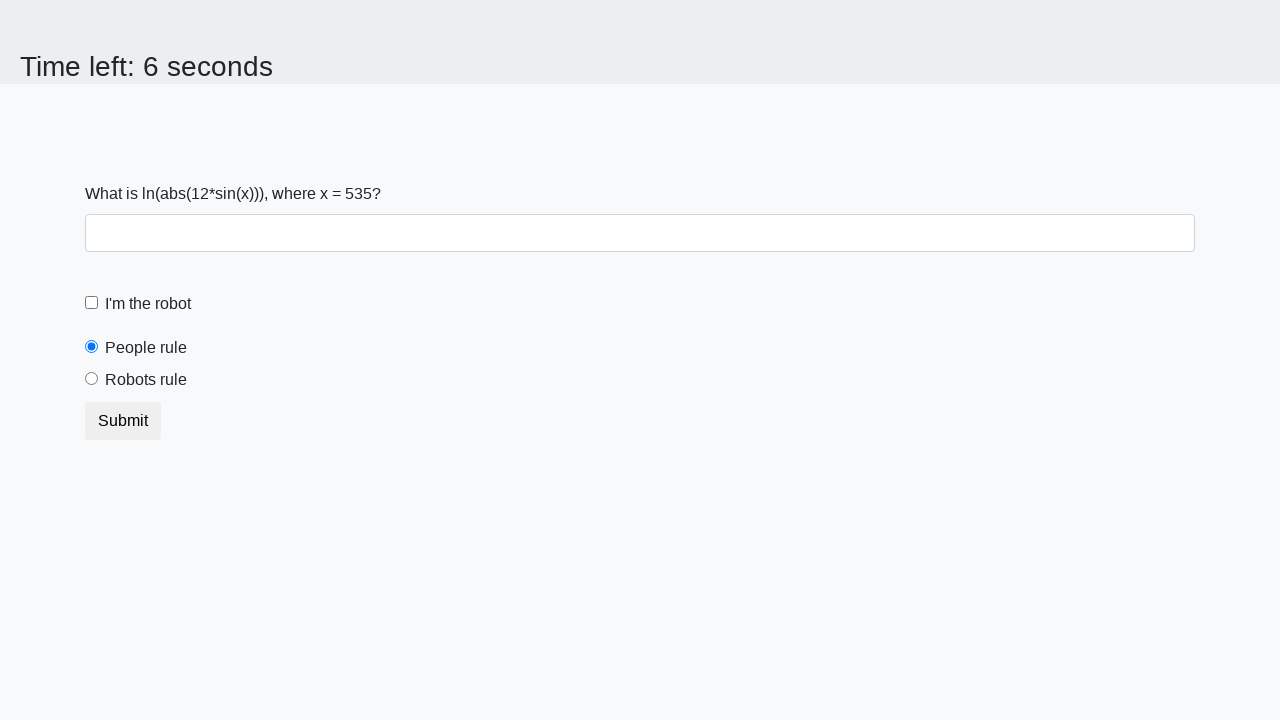

Retrieved 'disabled' attribute from submit button
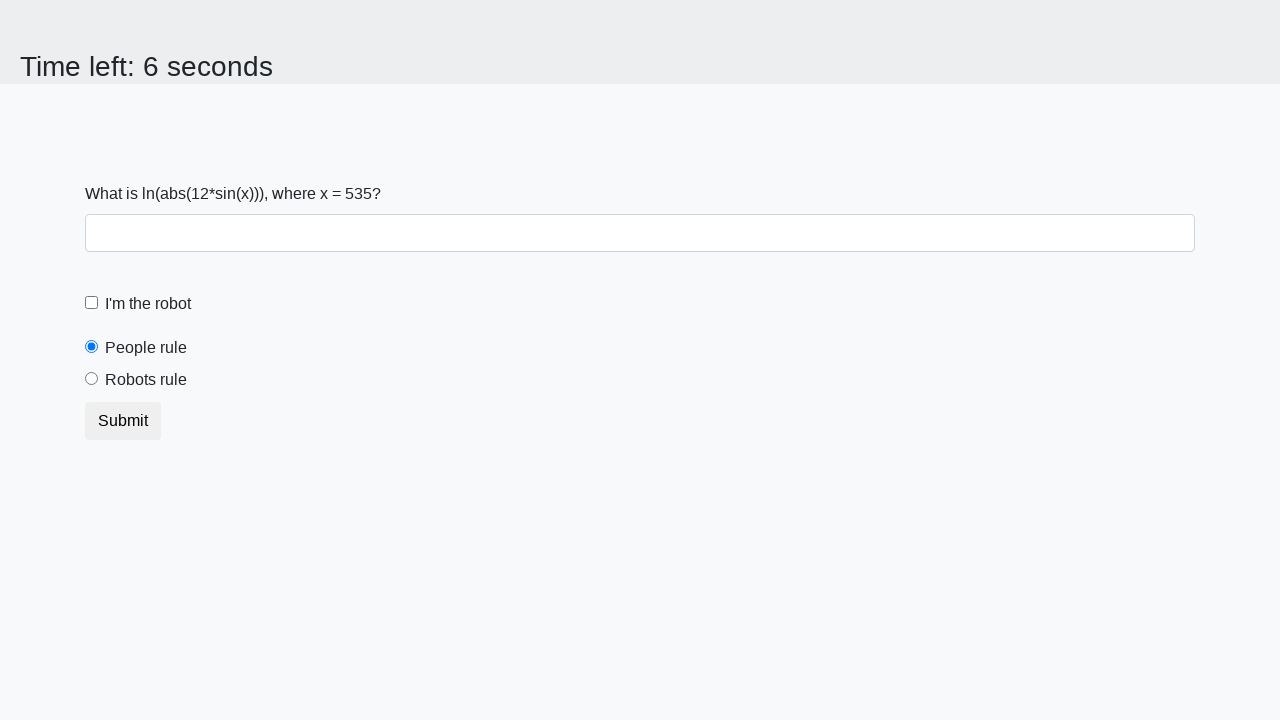

Verified submit button is enabled initially
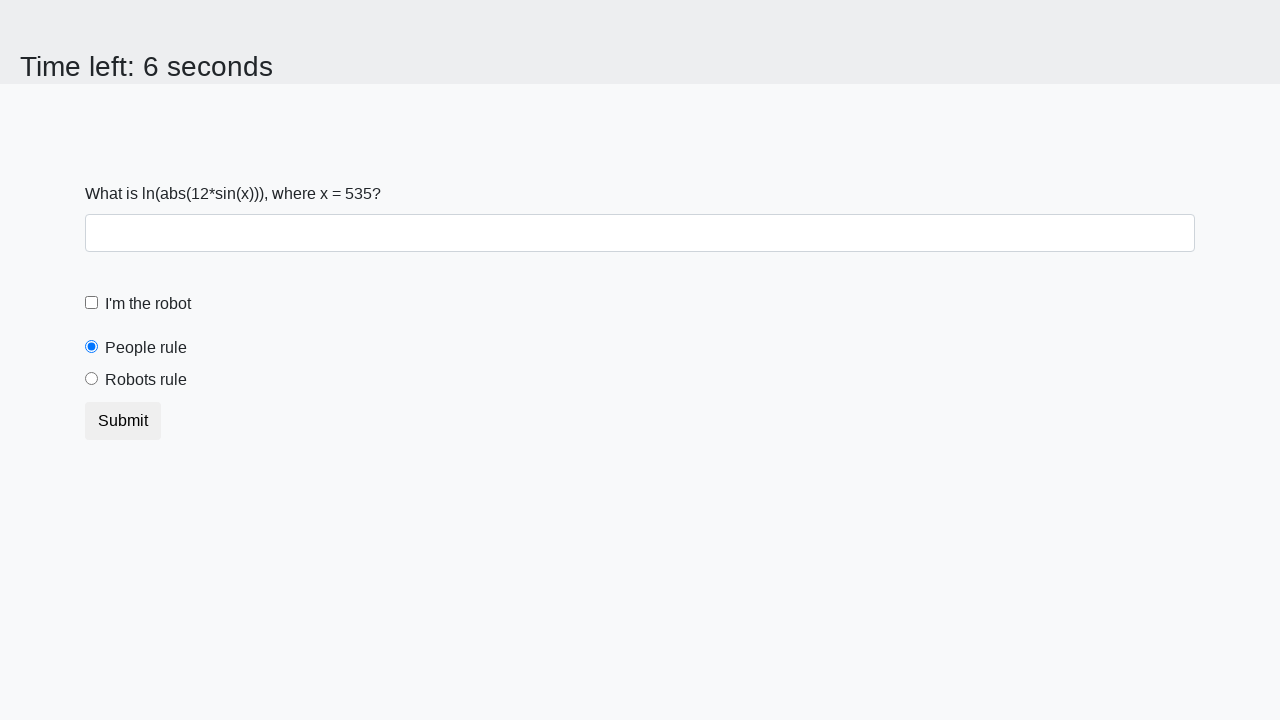

Waited 10 seconds for button state change
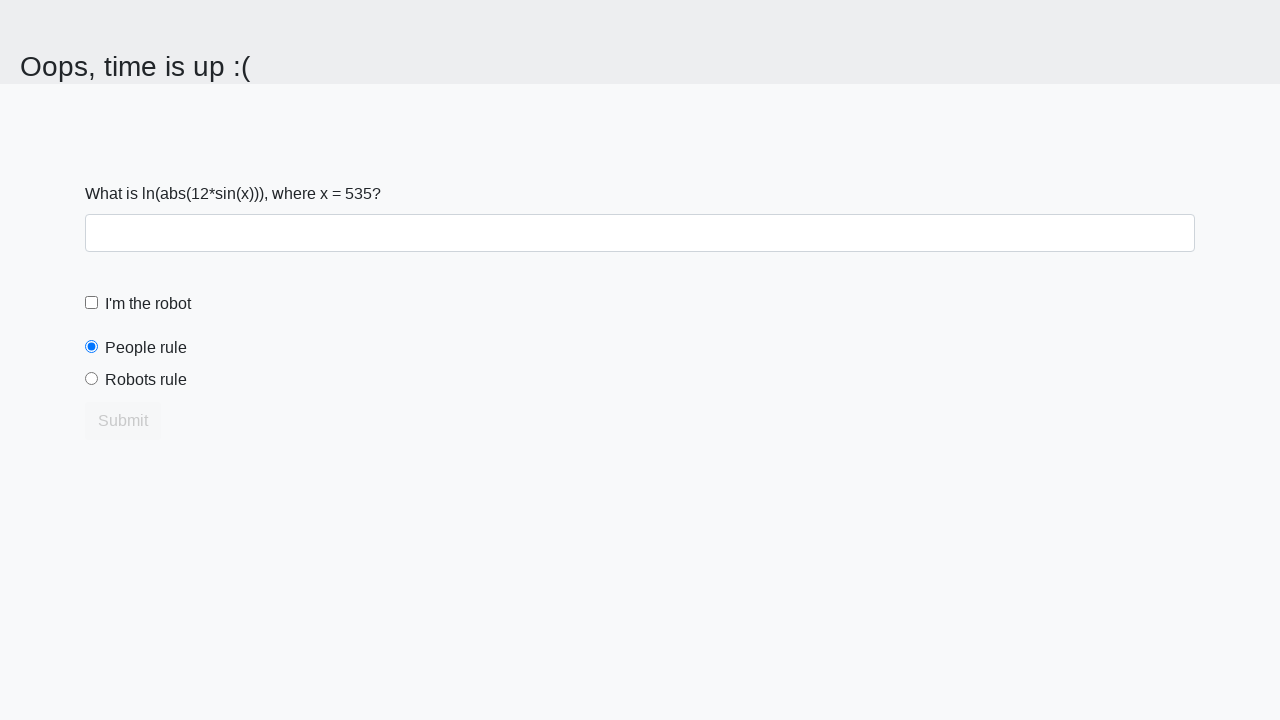

Retrieved 'disabled' attribute from submit button after wait
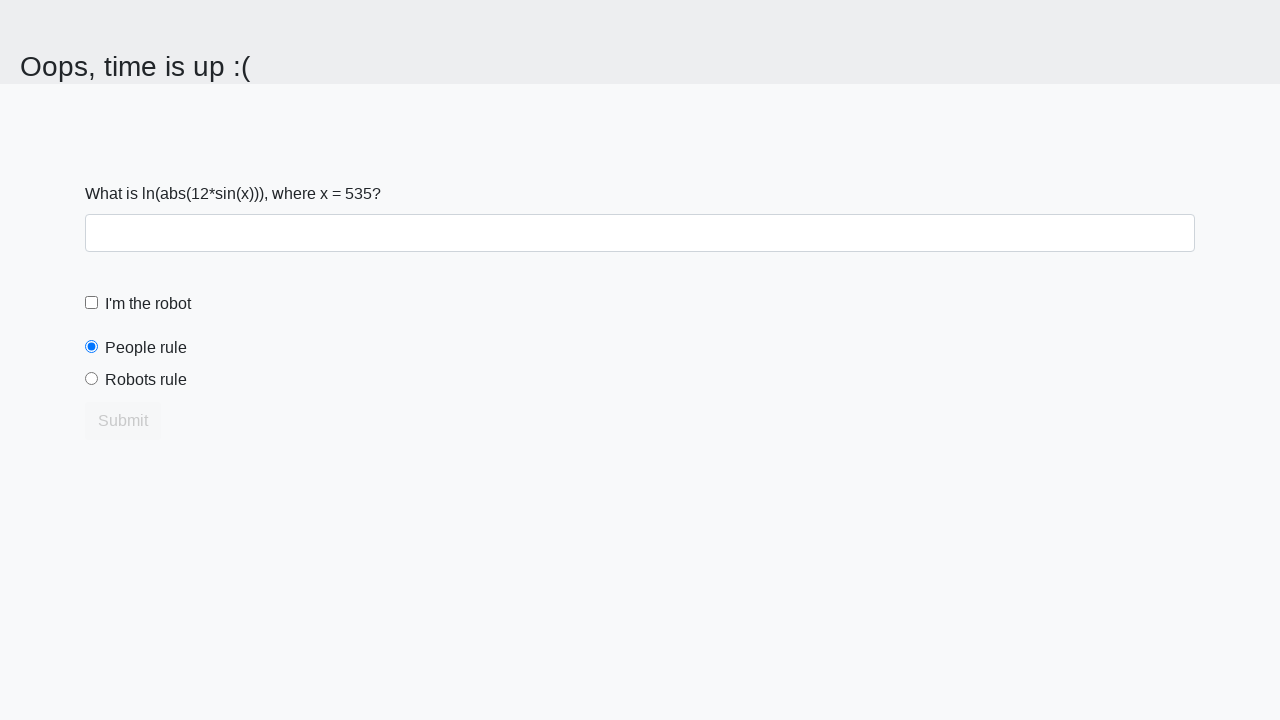

Verified submit button is disabled after 10 seconds
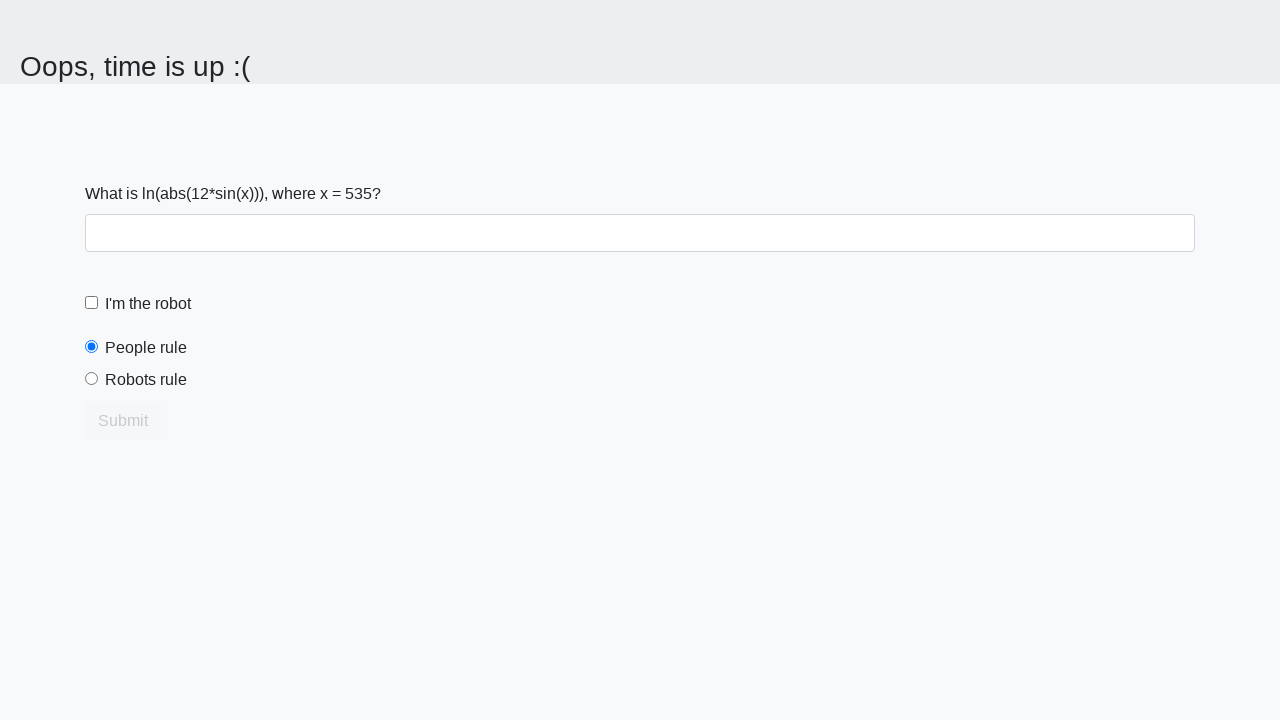

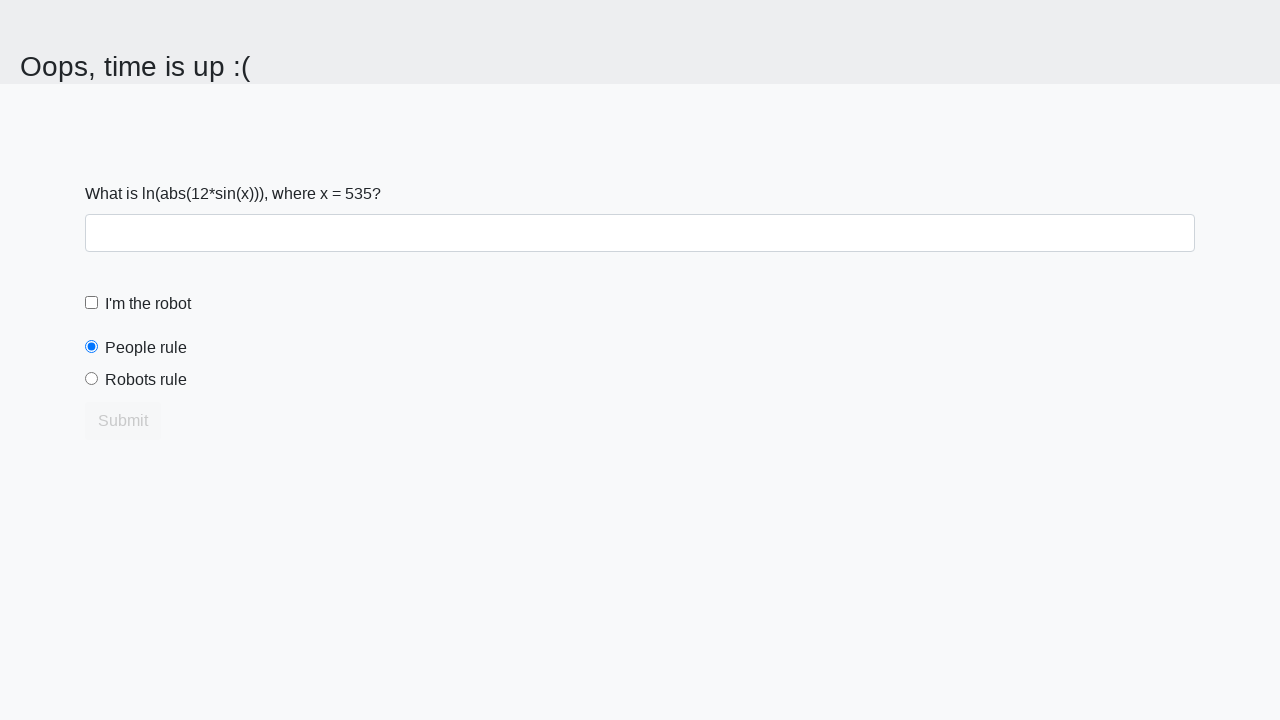